Tests date picker functionality by selecting a specific date (January 15, 1987) from dropdown menus for month and year

Starting URL: https://www.dummyticket.com/dummy-ticket-for-visa-application/

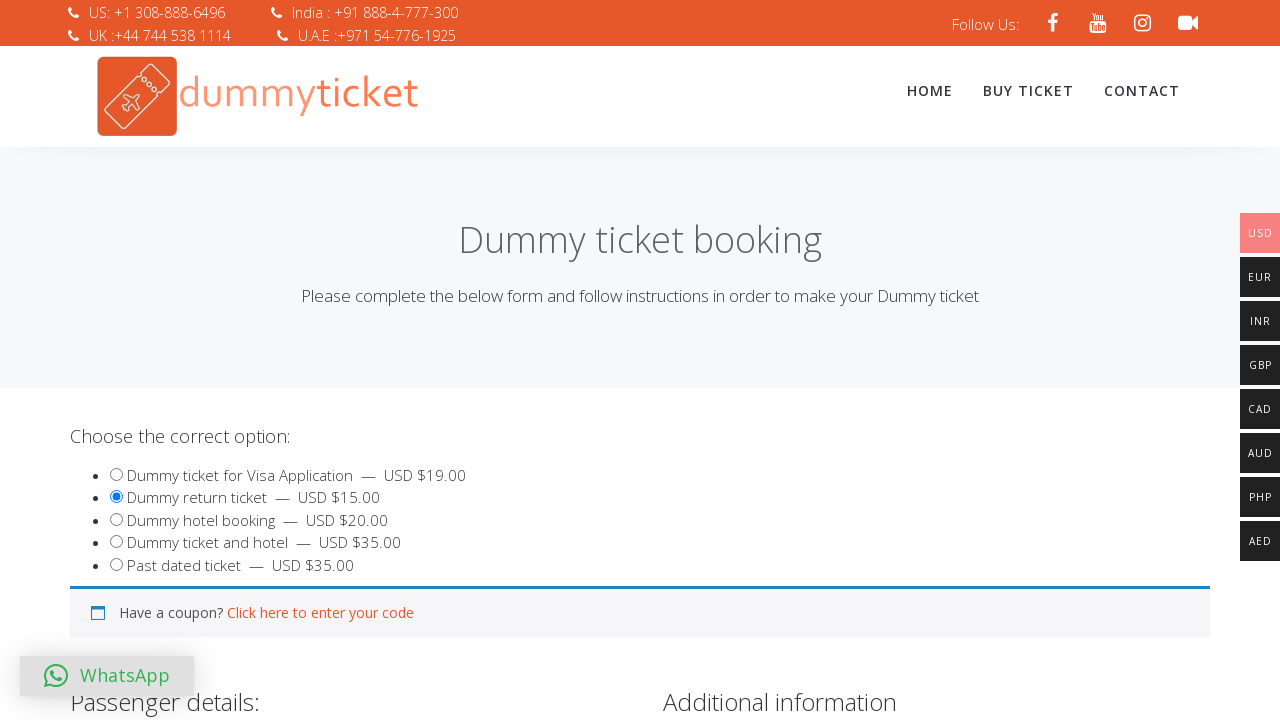

Clicked on date of birth input to open date picker at (344, 360) on input#dob
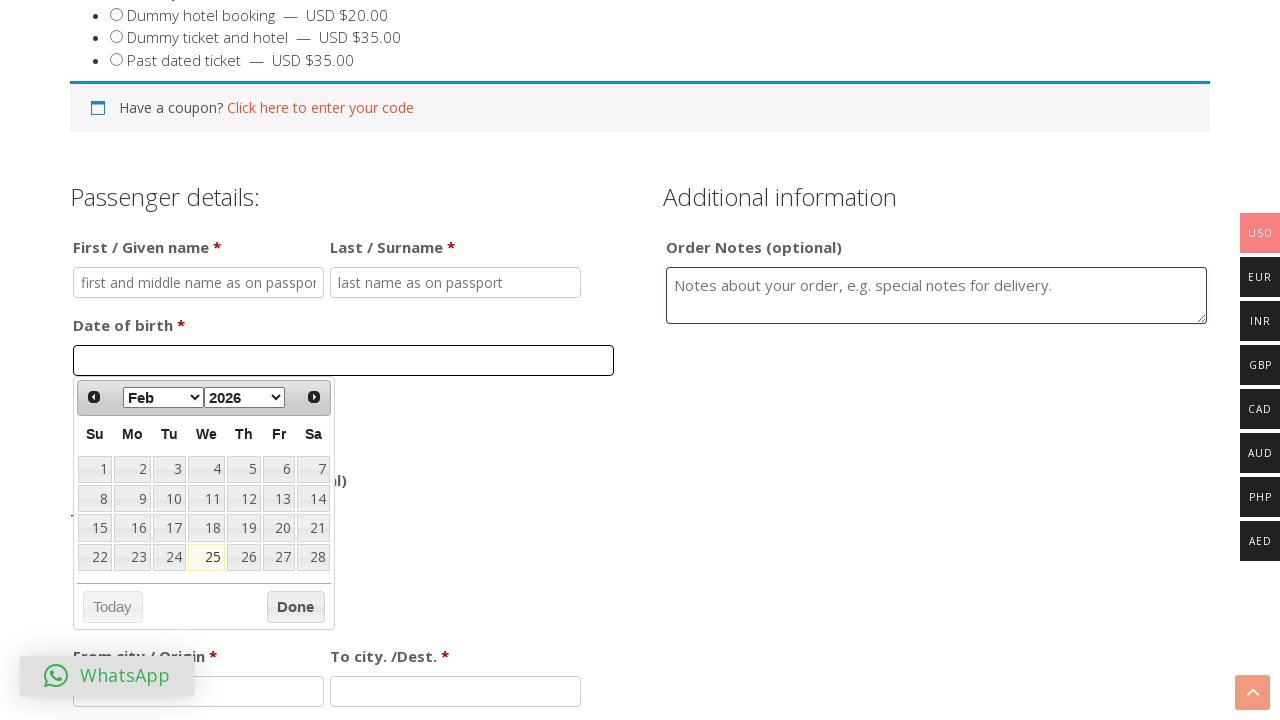

Selected January from month dropdown on select.ui-datepicker-month
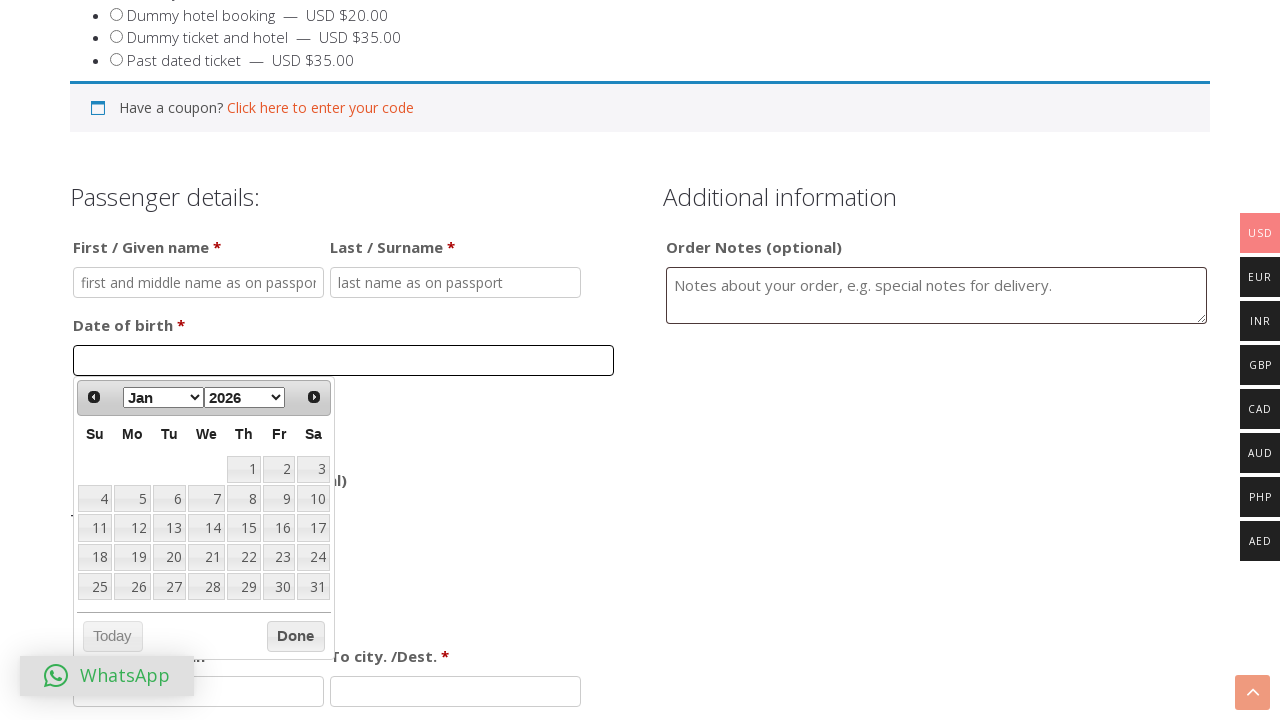

Selected 1987 from year dropdown on select.ui-datepicker-year
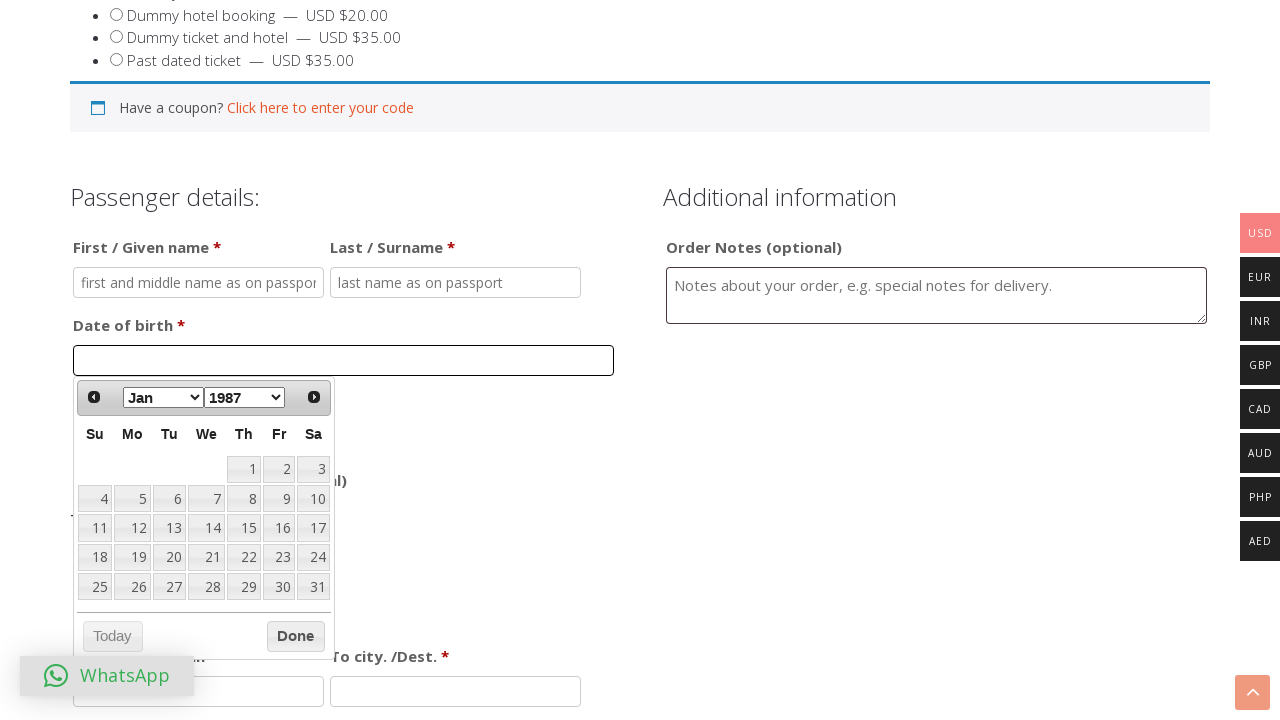

Clicked on day 15 to select January 15, 1987 at (244, 528) on a[data-date='15']
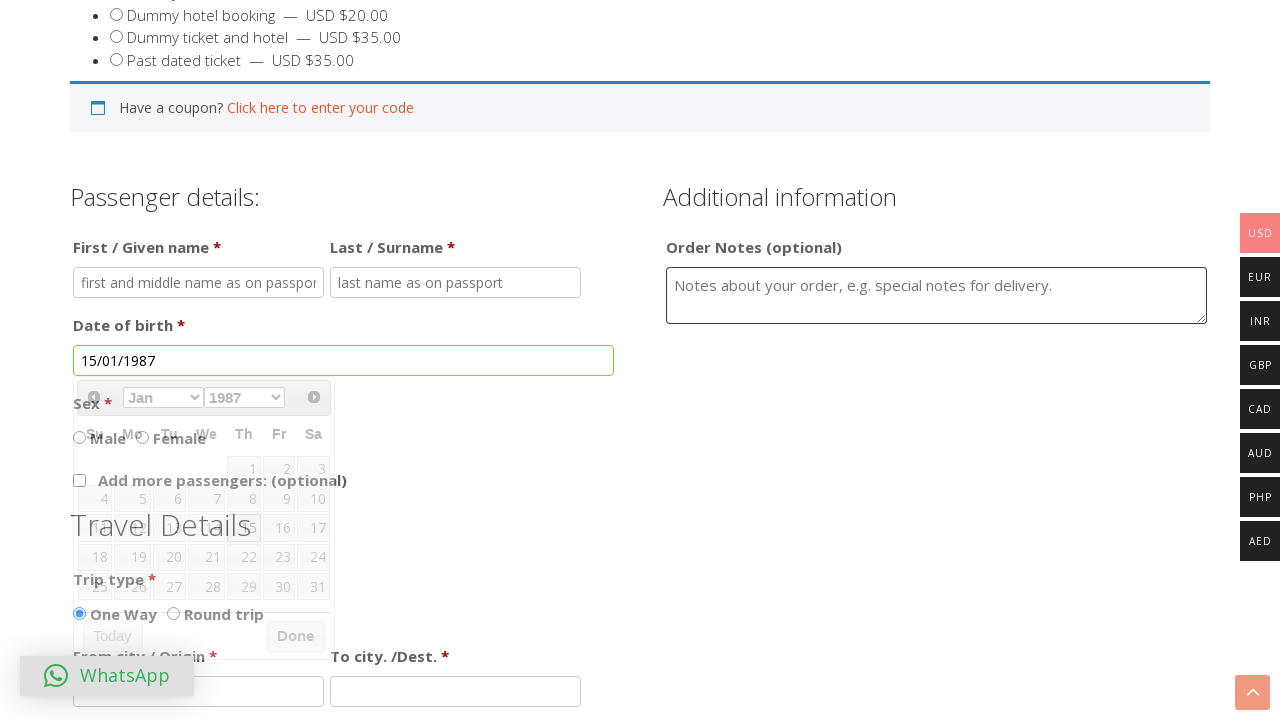

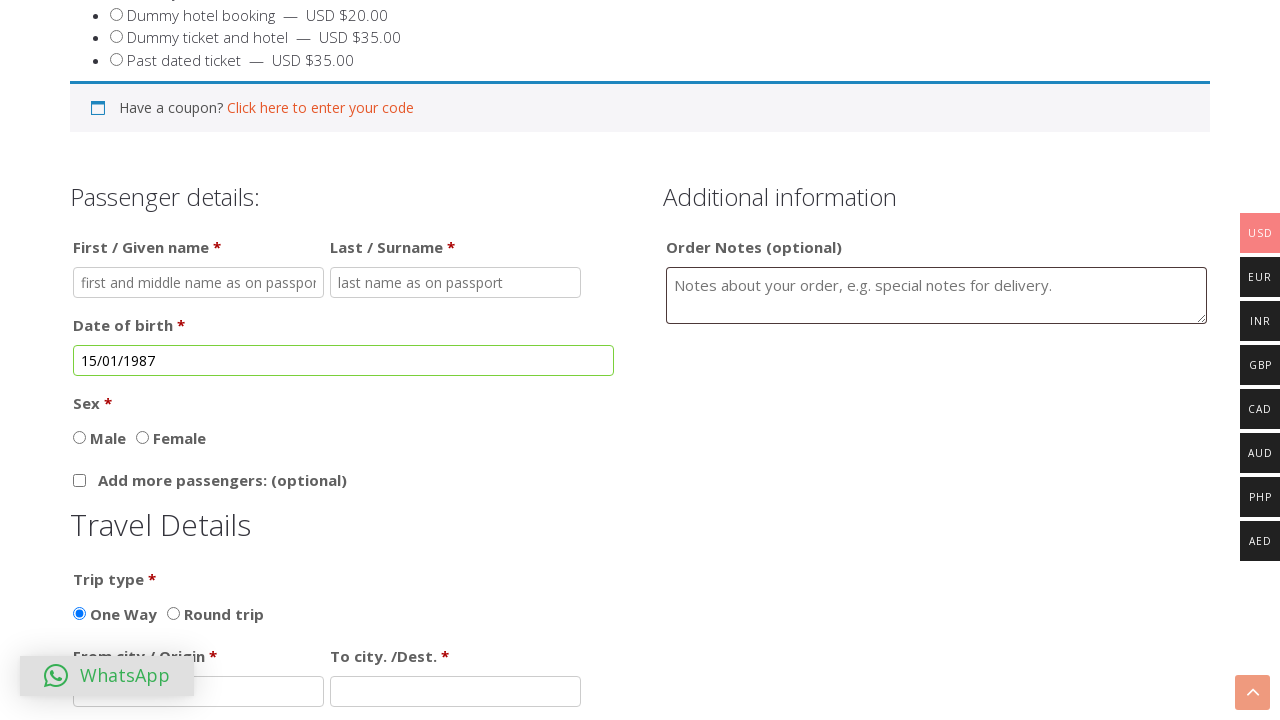